Tests a signup form by filling in first name, last name, and email fields, then submitting the form

Starting URL: https://secure-retreat-92358.herokuapp.com/

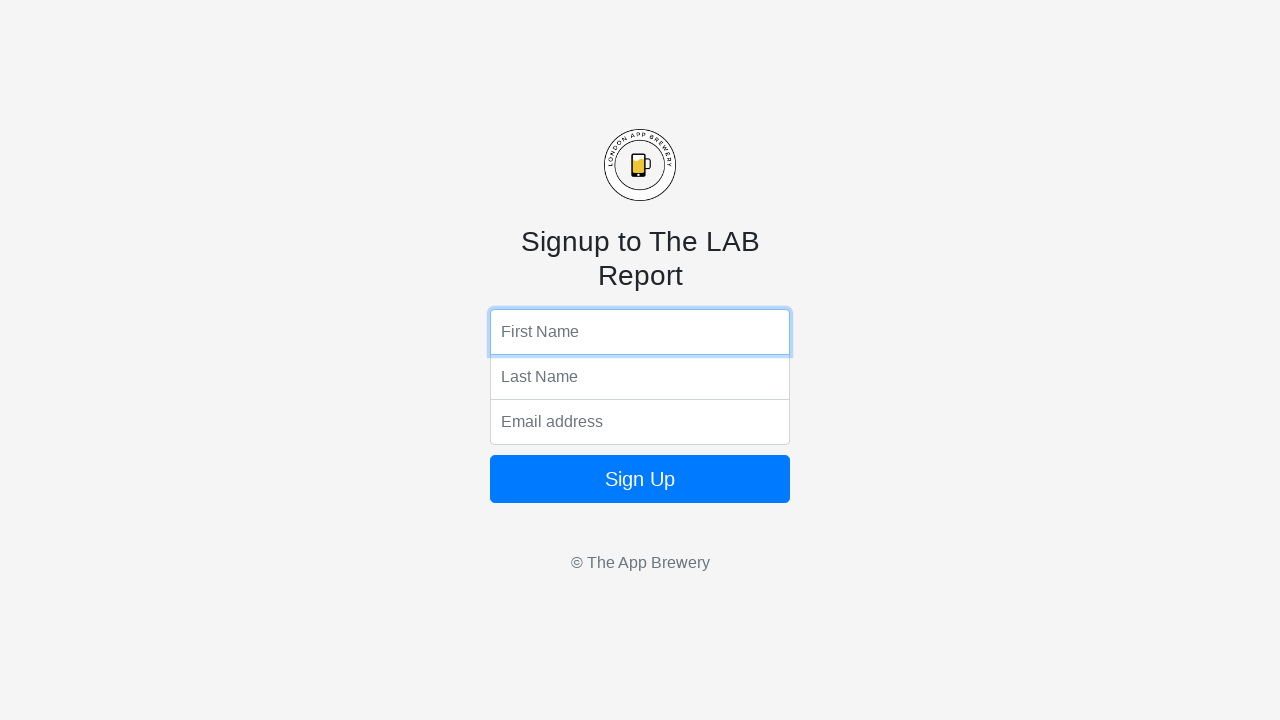

Cleared first name field on input[name='fName']
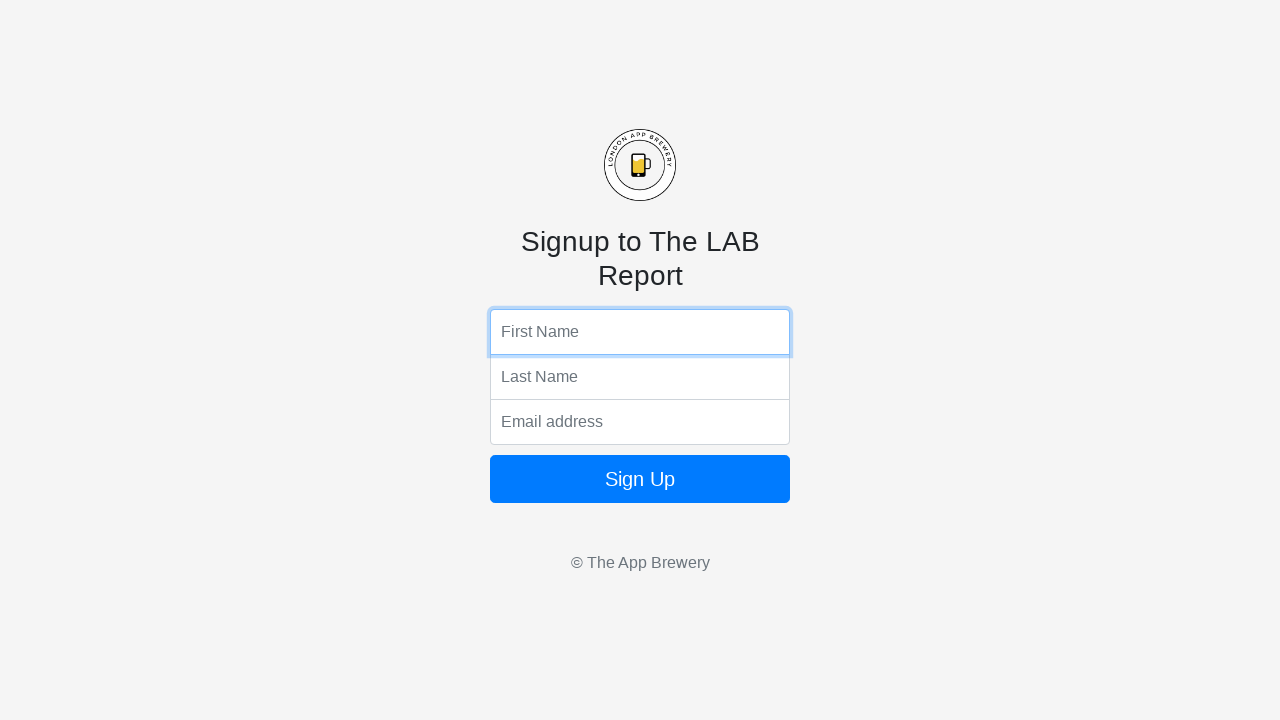

Filled first name field with 'Mariana' on input[name='fName']
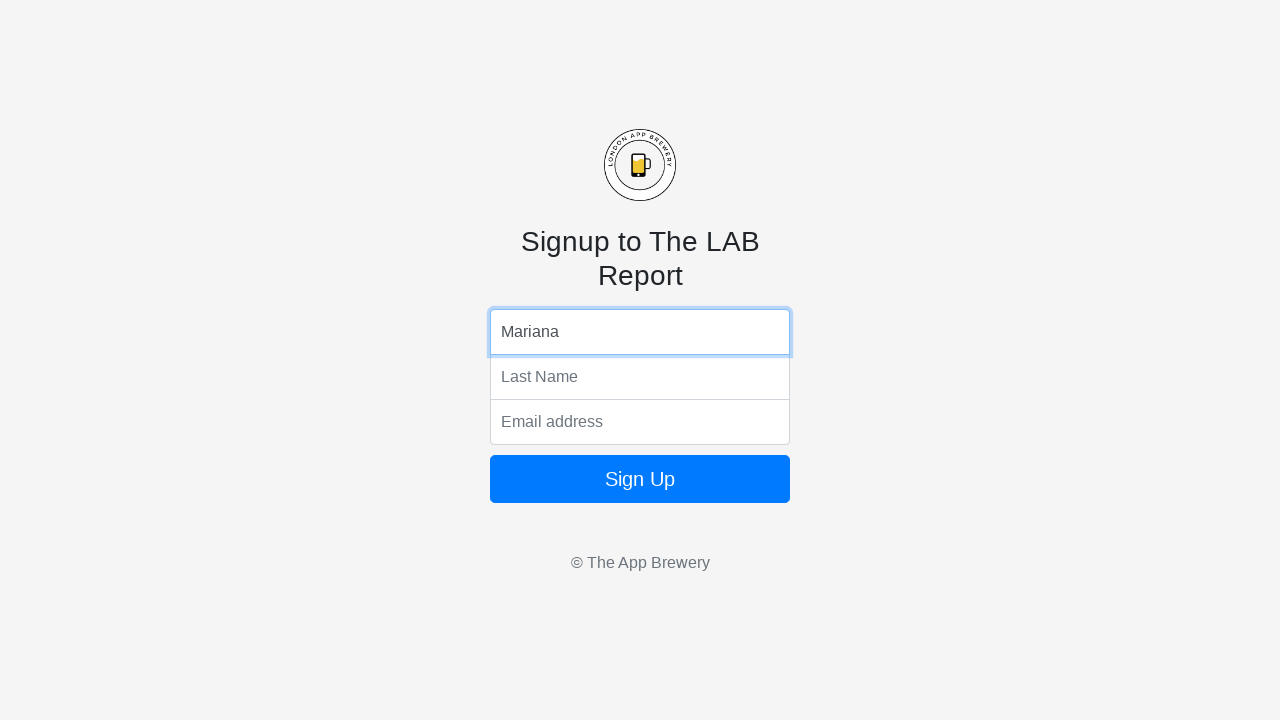

Cleared last name field on input[name='lName']
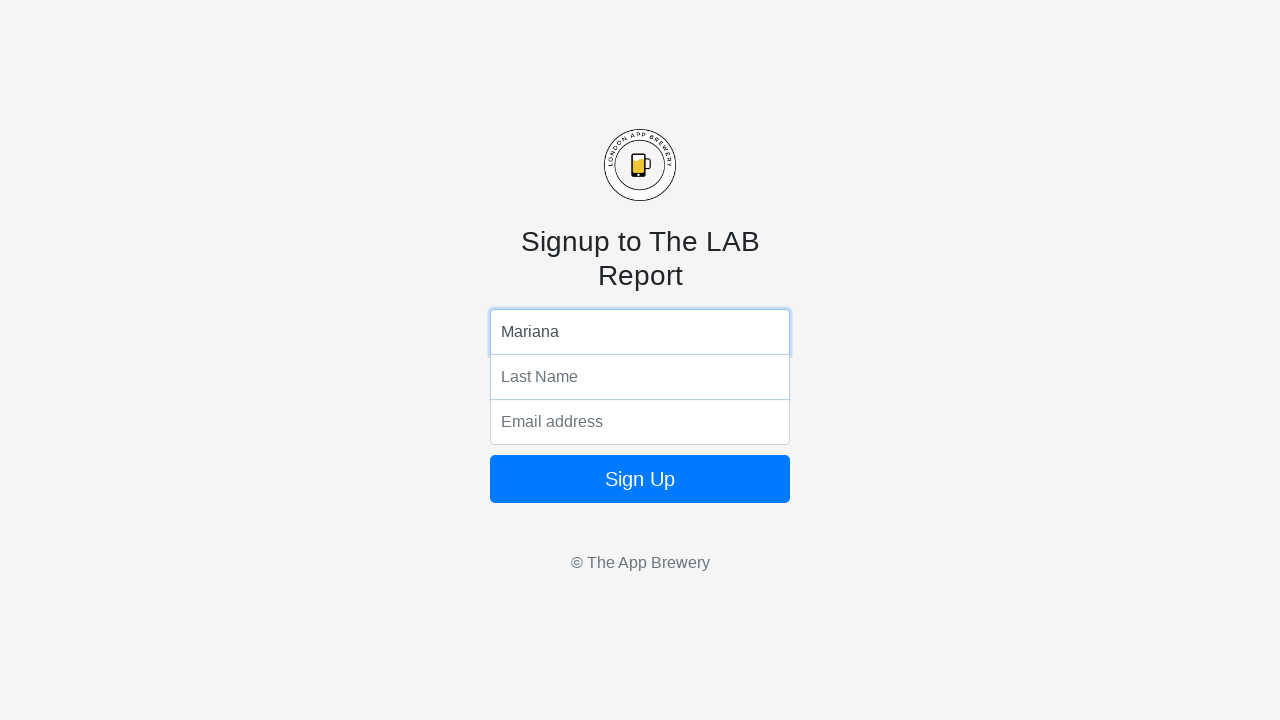

Filled last name field with 'Moreira' on input[name='lName']
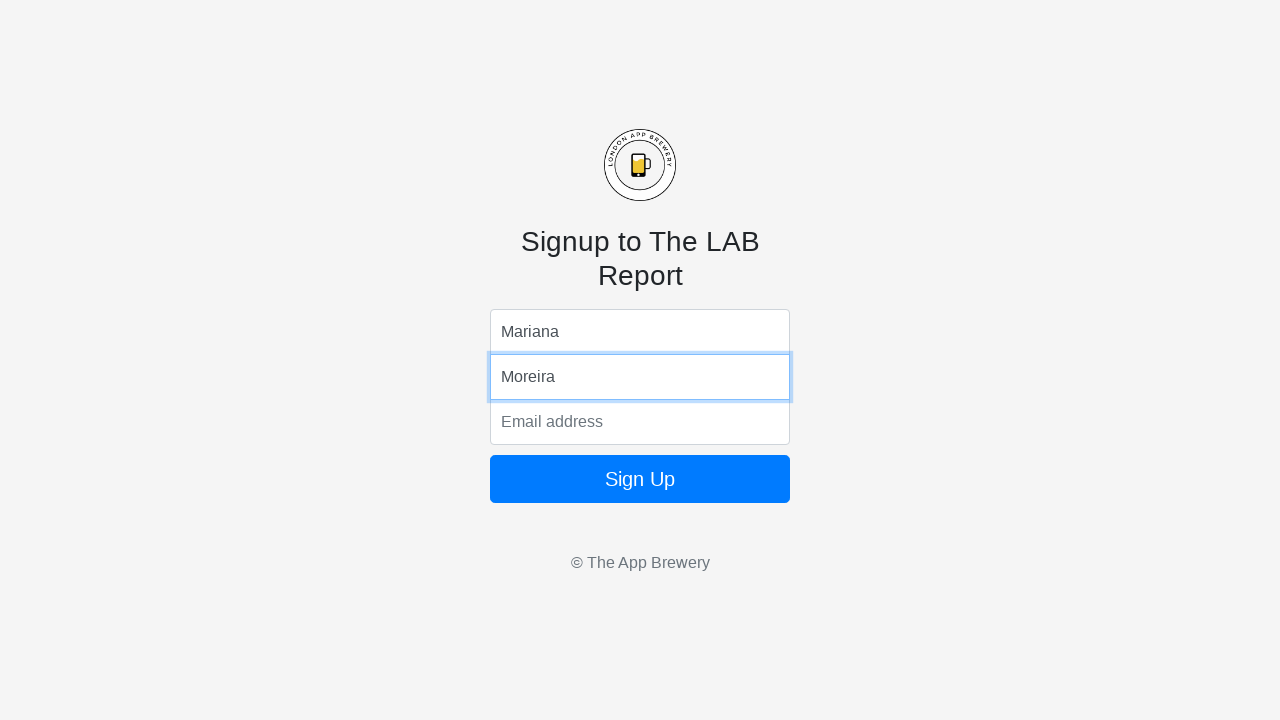

Cleared email field on input[name='email']
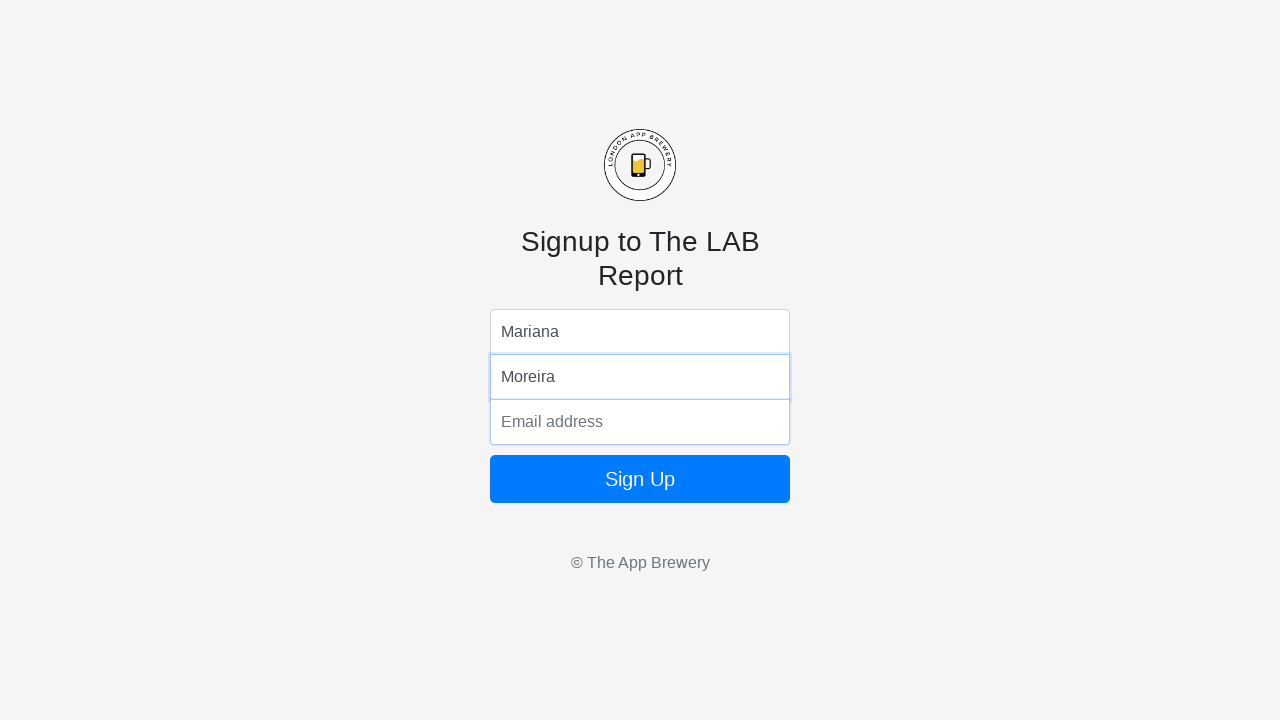

Filled email field with 'example@gmail.com' on input[name='email']
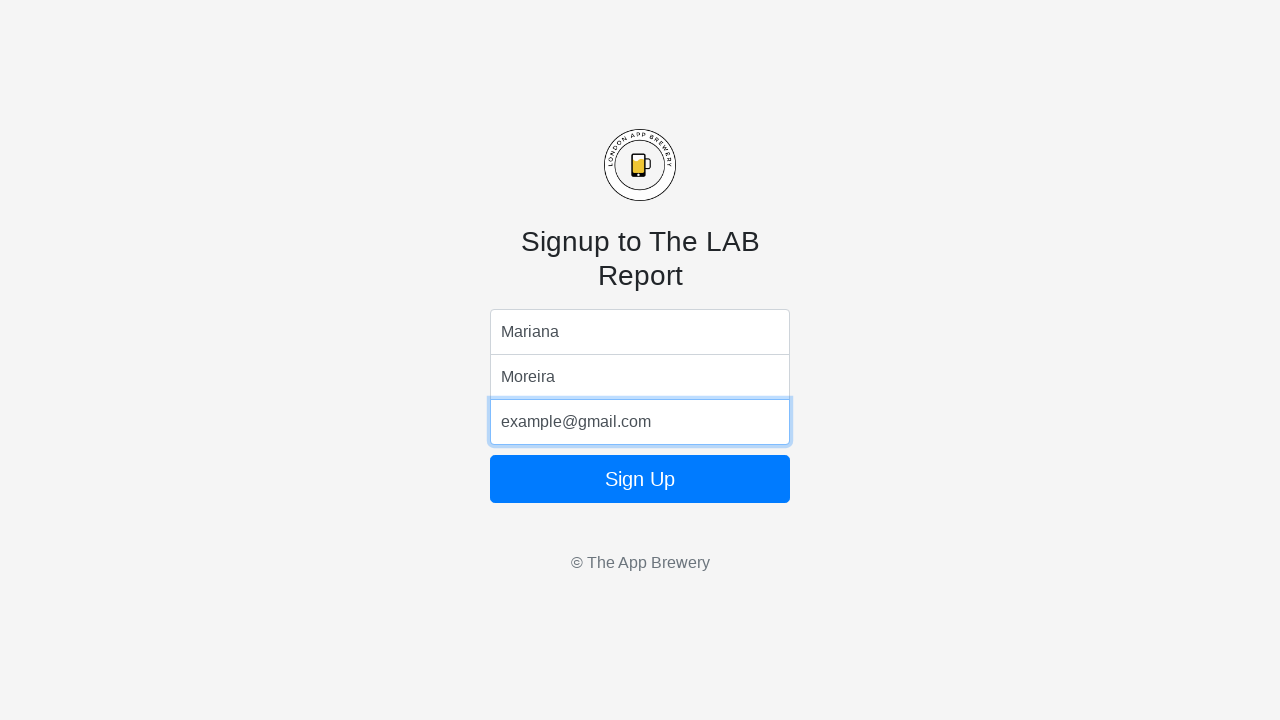

Clicked sign up button to submit the form at (640, 479) on .btn
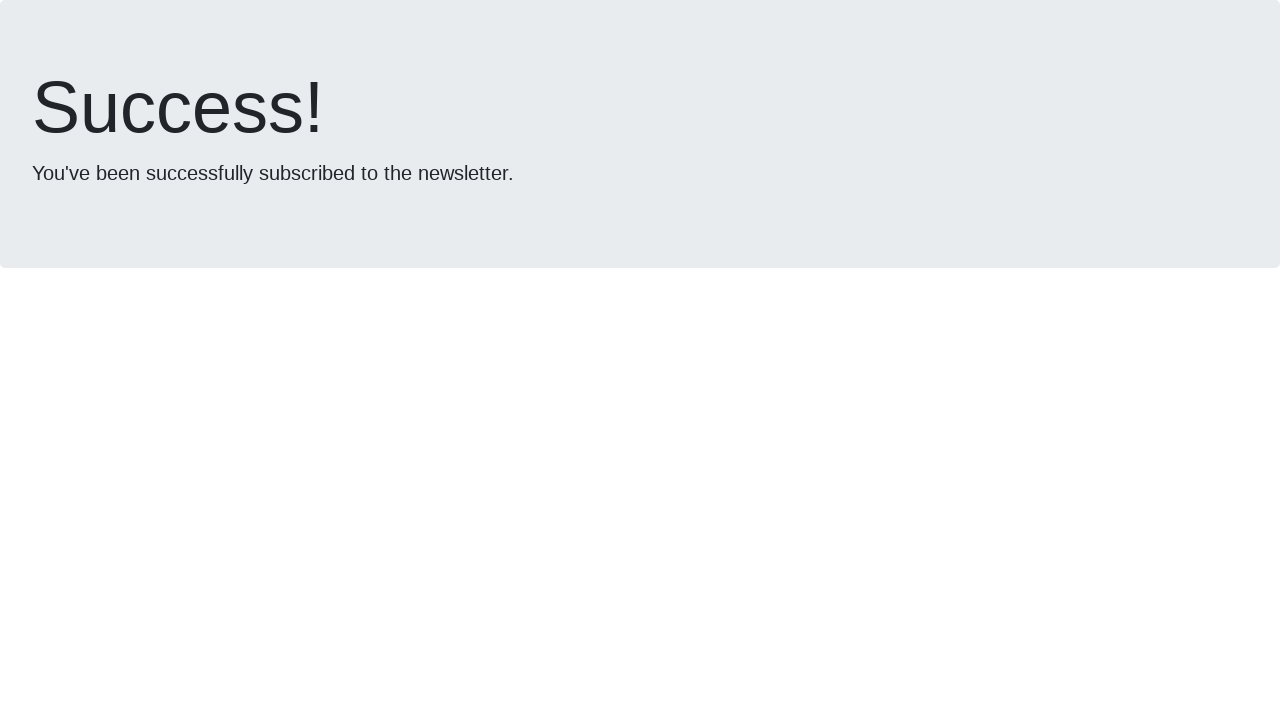

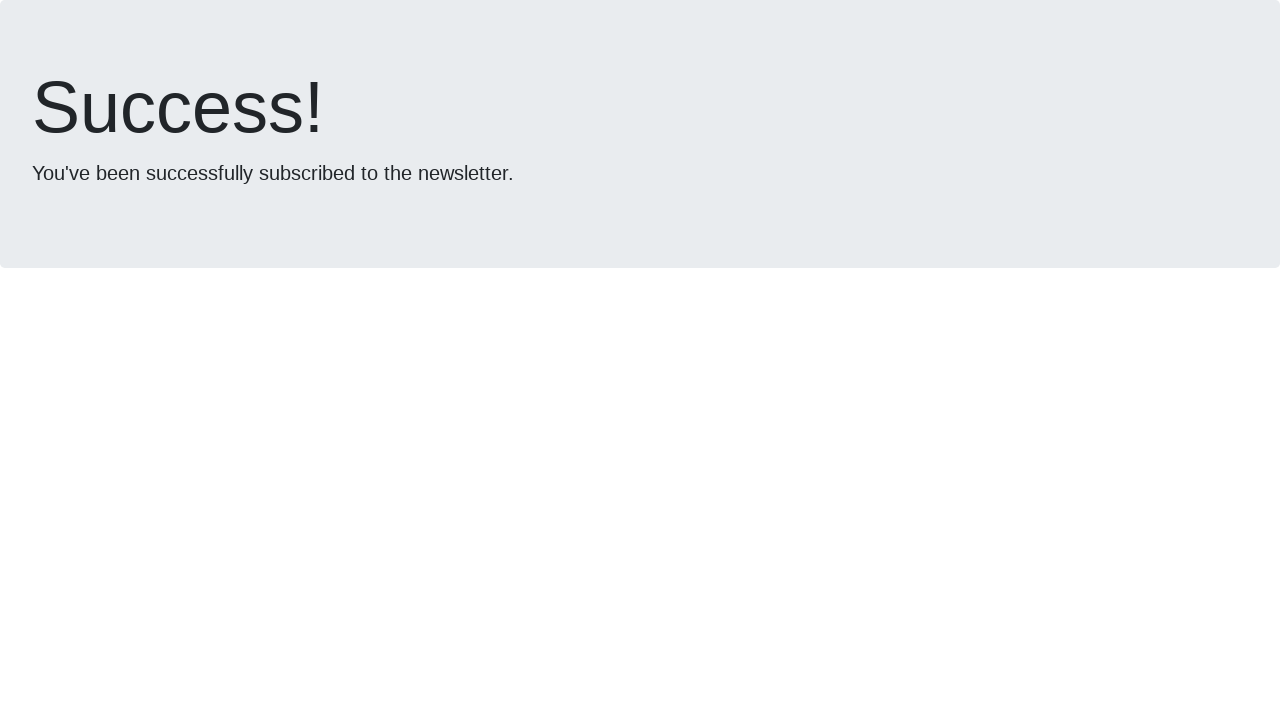